Navigates to the OrangeHRM demo login page and clicks on the "OrangeHRM, Inc" link (likely a footer/branding link)

Starting URL: https://opensource-demo.orangehrmlive.com/web/index.php/auth/login

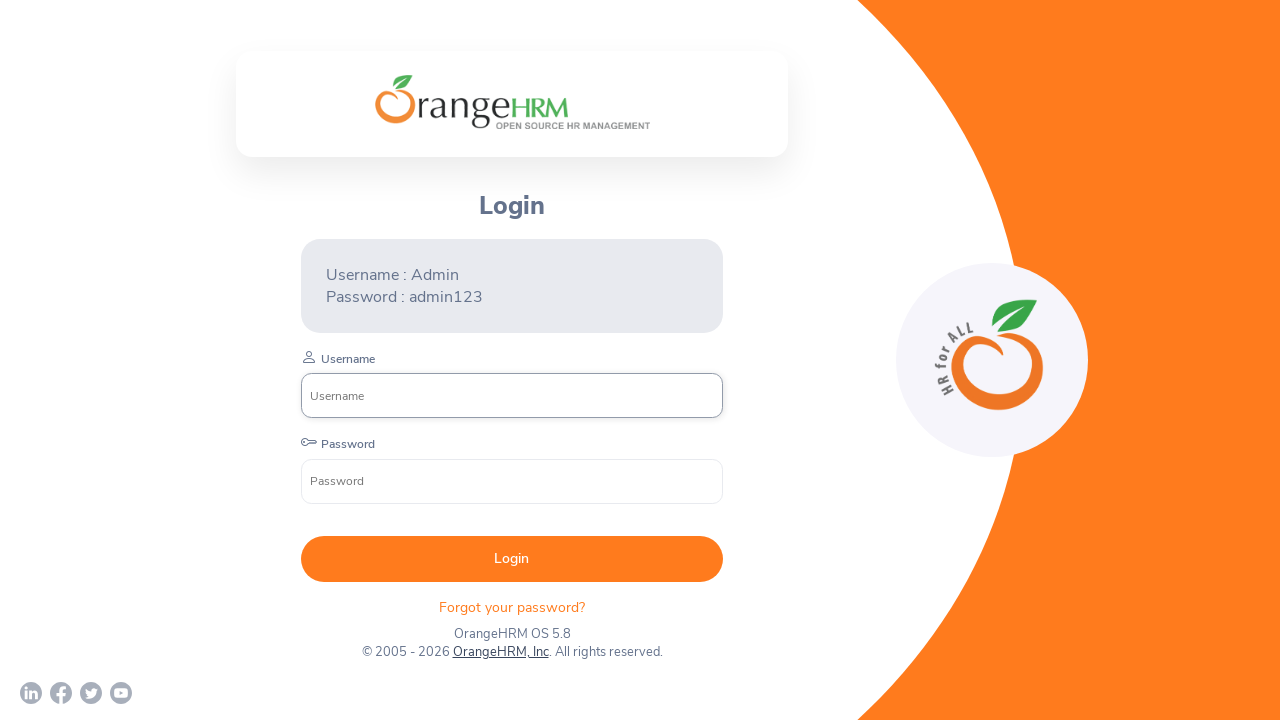

Waited for page to load (networkidle state)
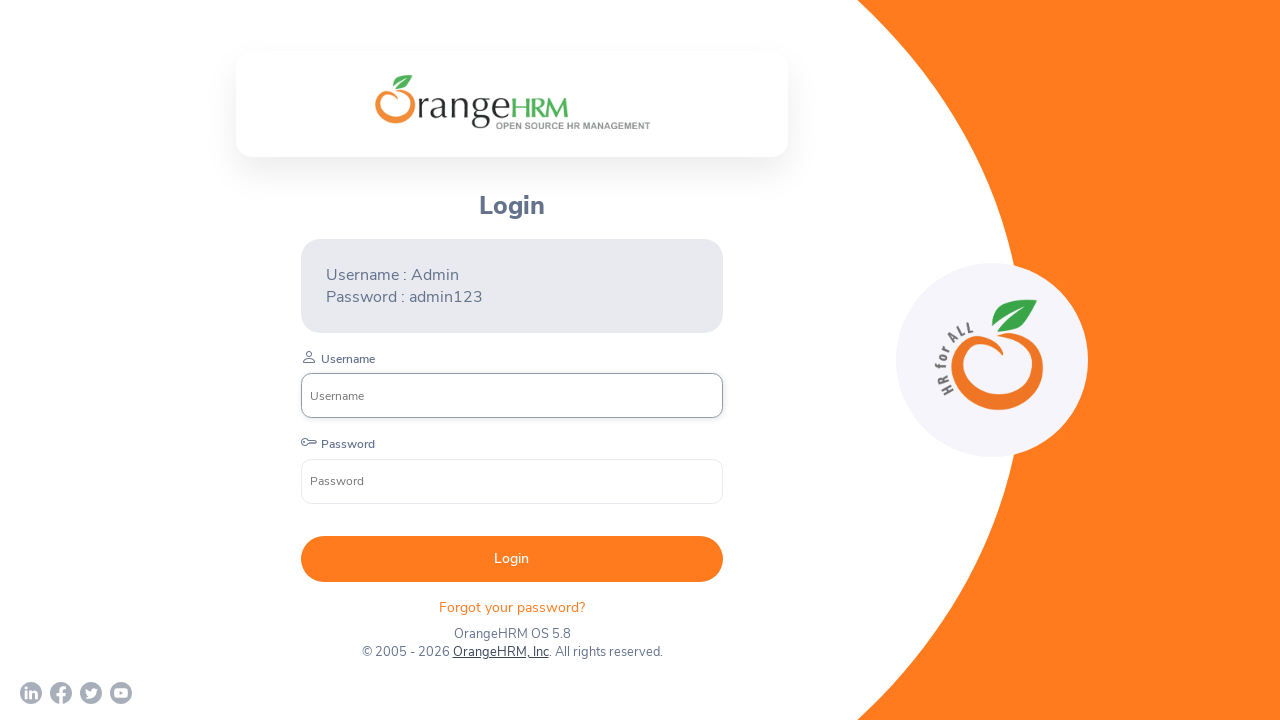

Set viewport size to 1920x1080
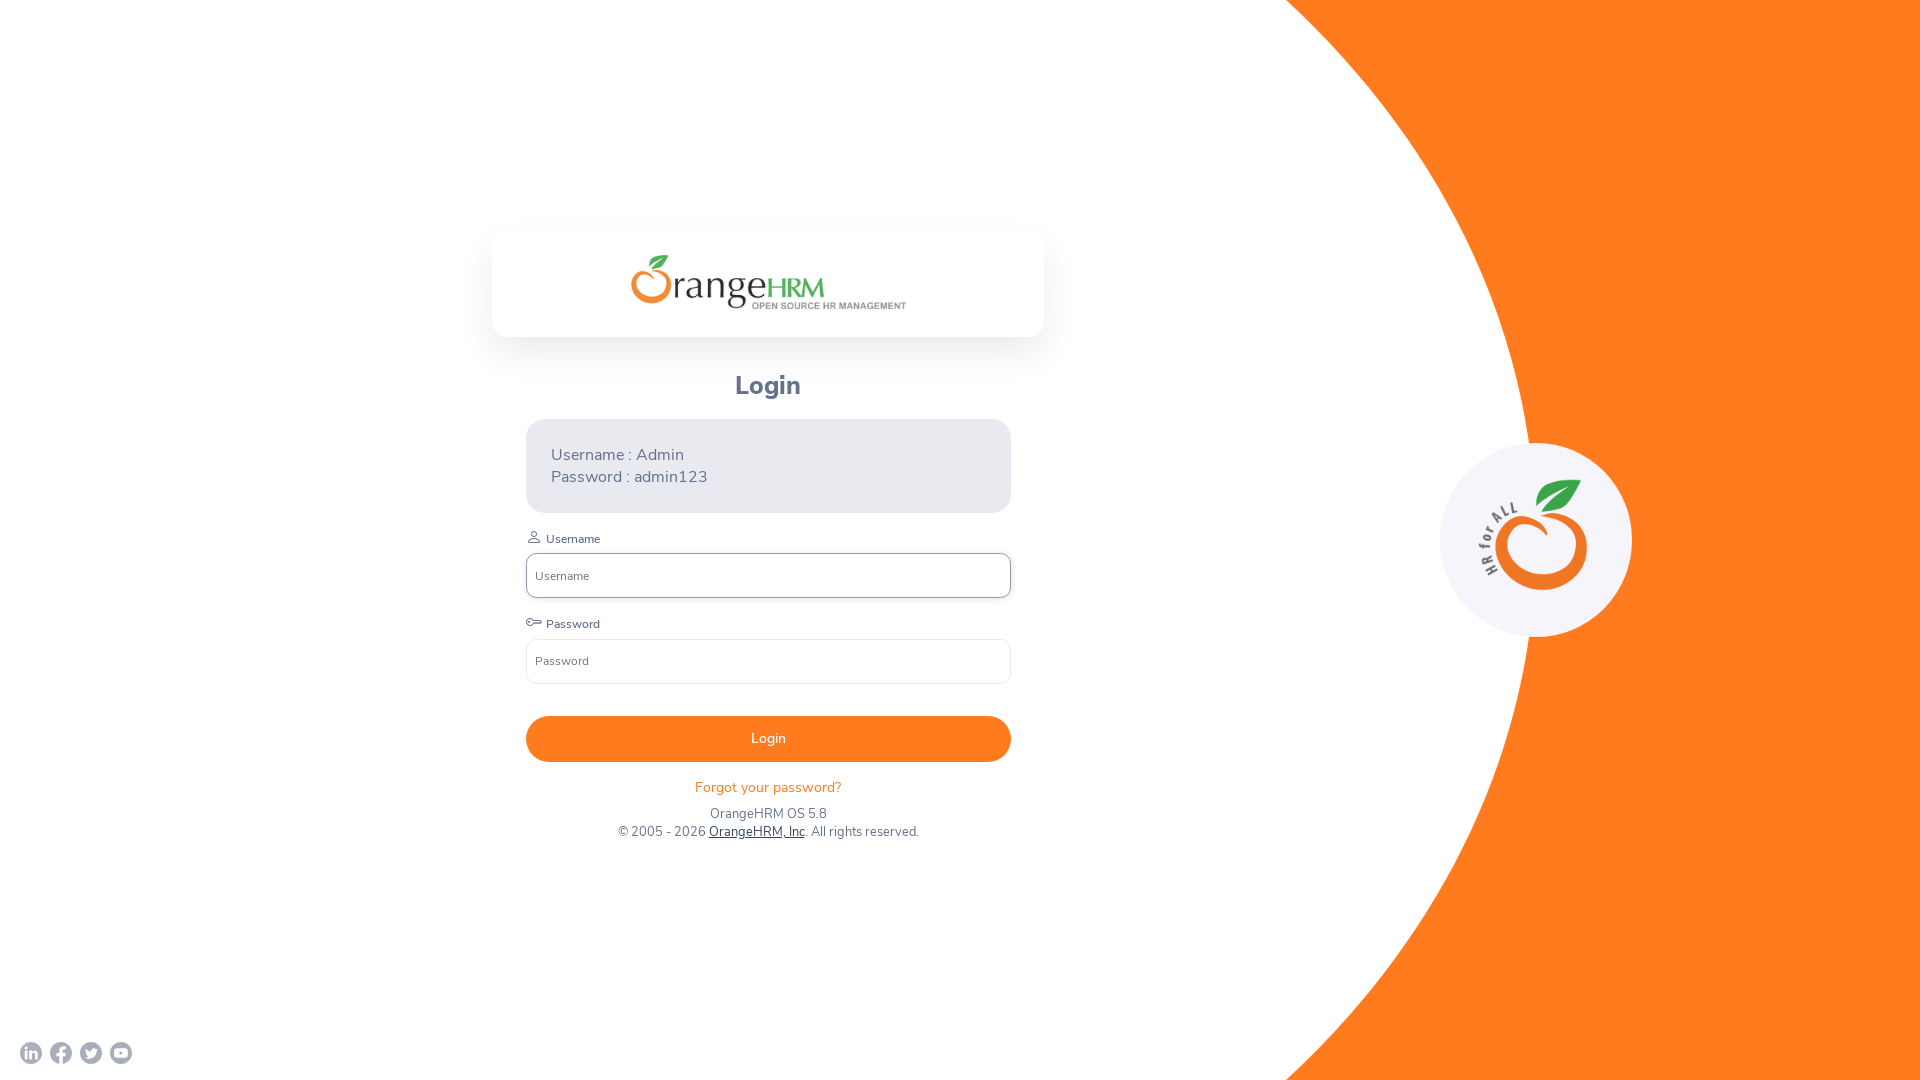

Clicked on the 'OrangeHRM, Inc' link at (756, 832) on text=OrangeHRM, Inc
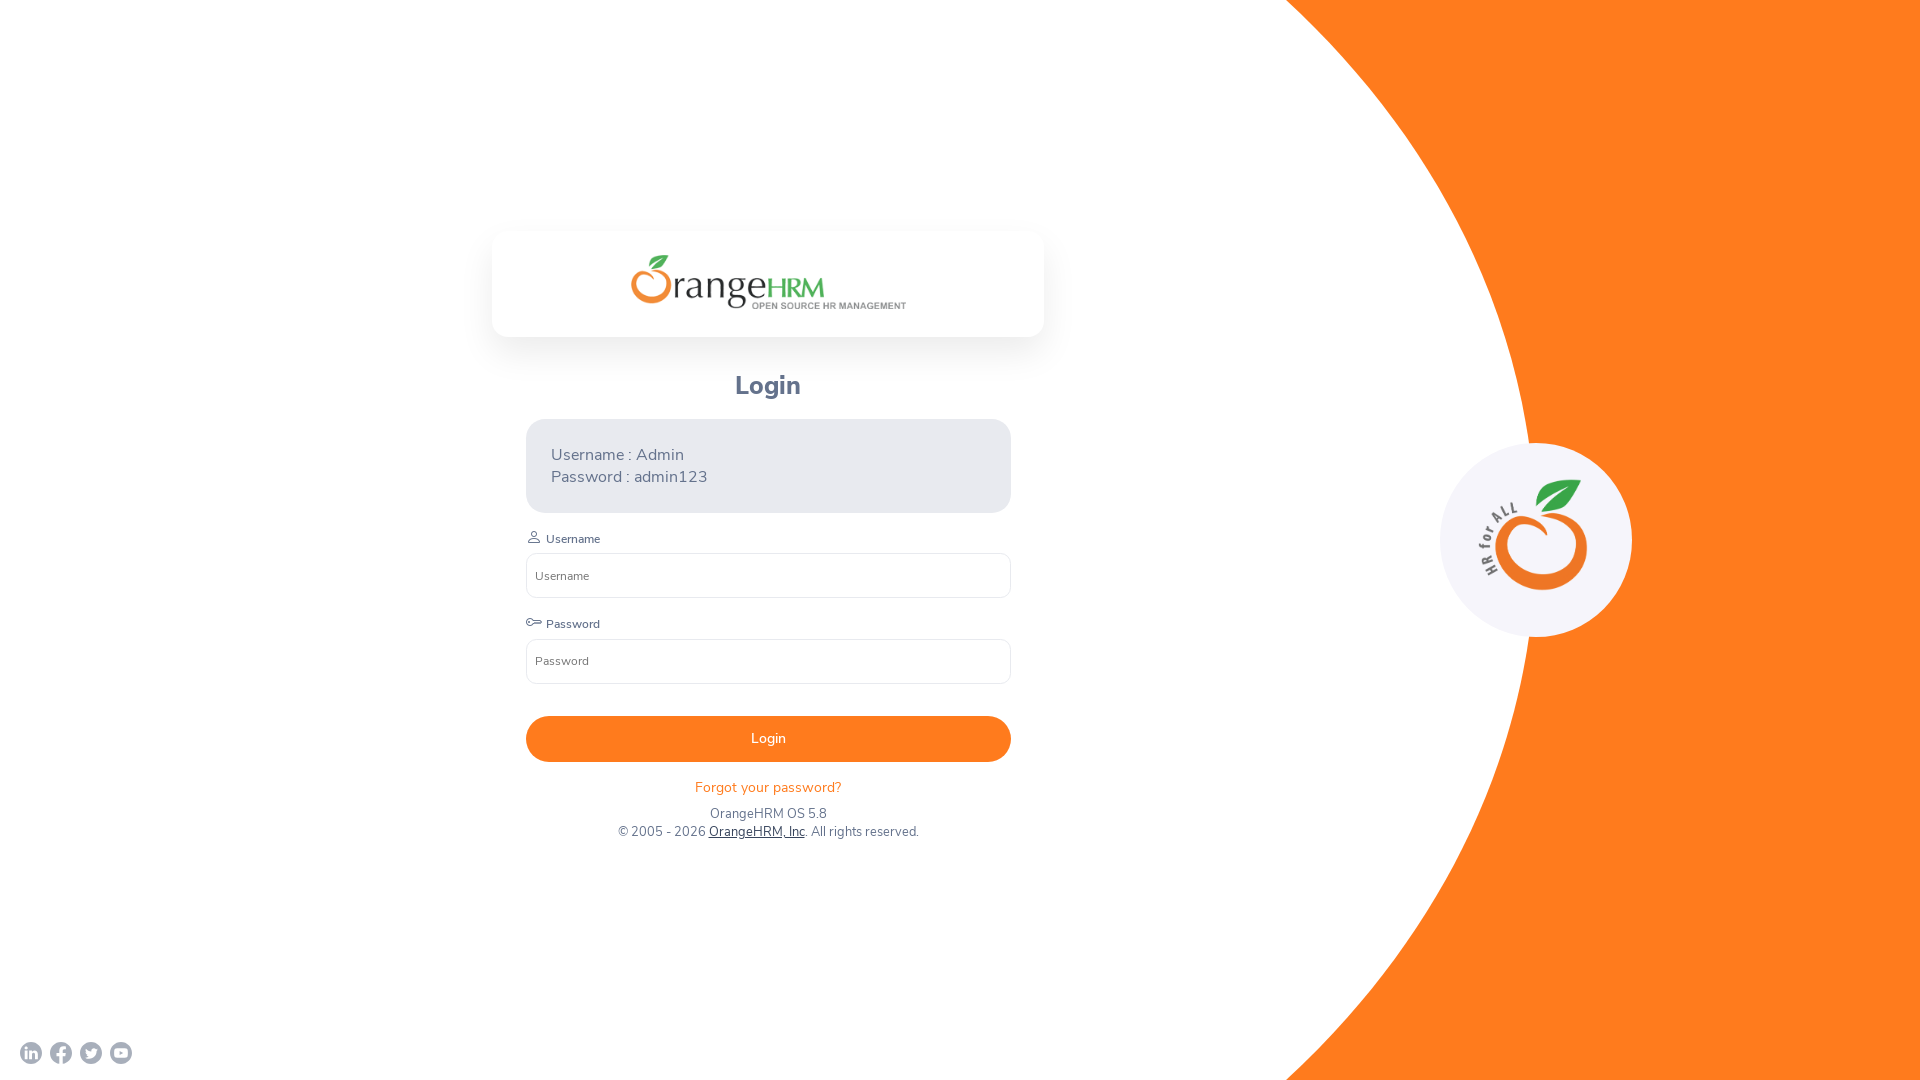

Waited 2 seconds for navigation to complete
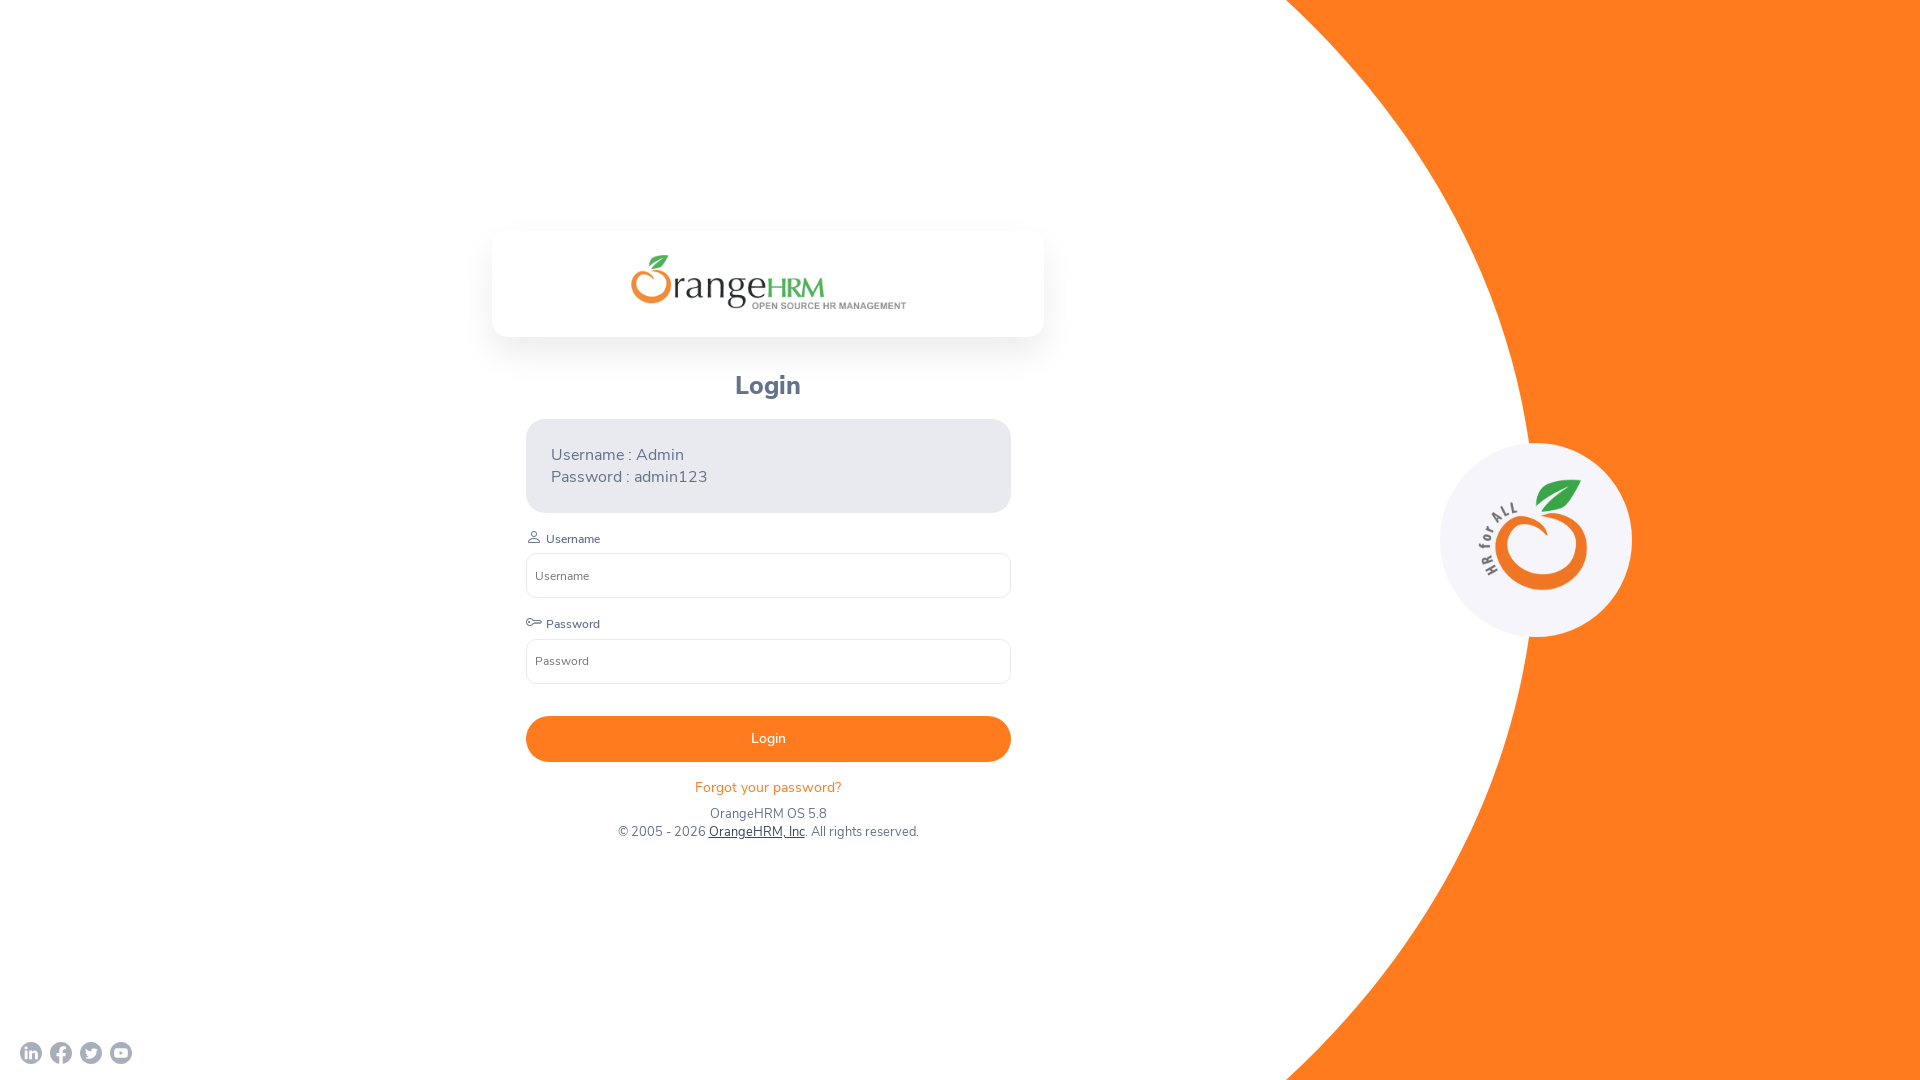

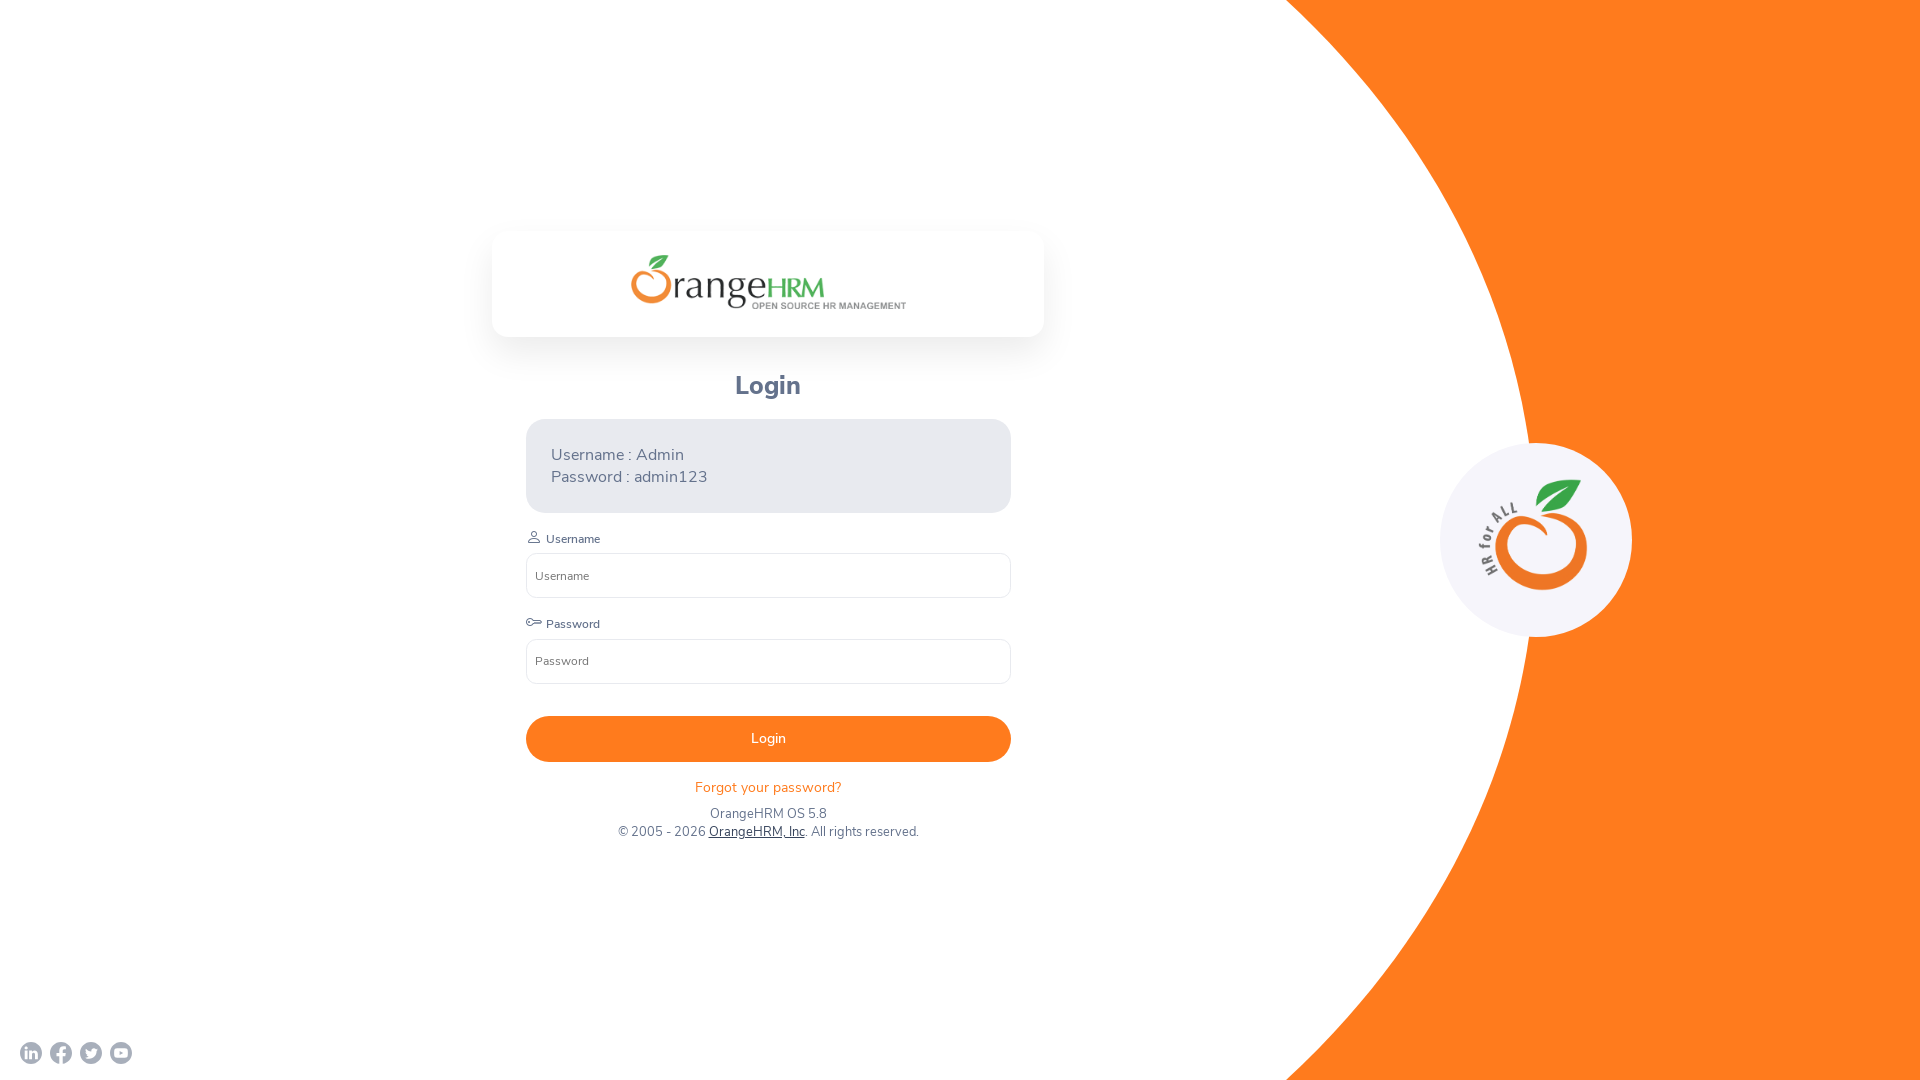